Tests login form error handling by entering incorrect credentials and verifying the error message displayed

Starting URL: https://login1.nextbasecrm.com/

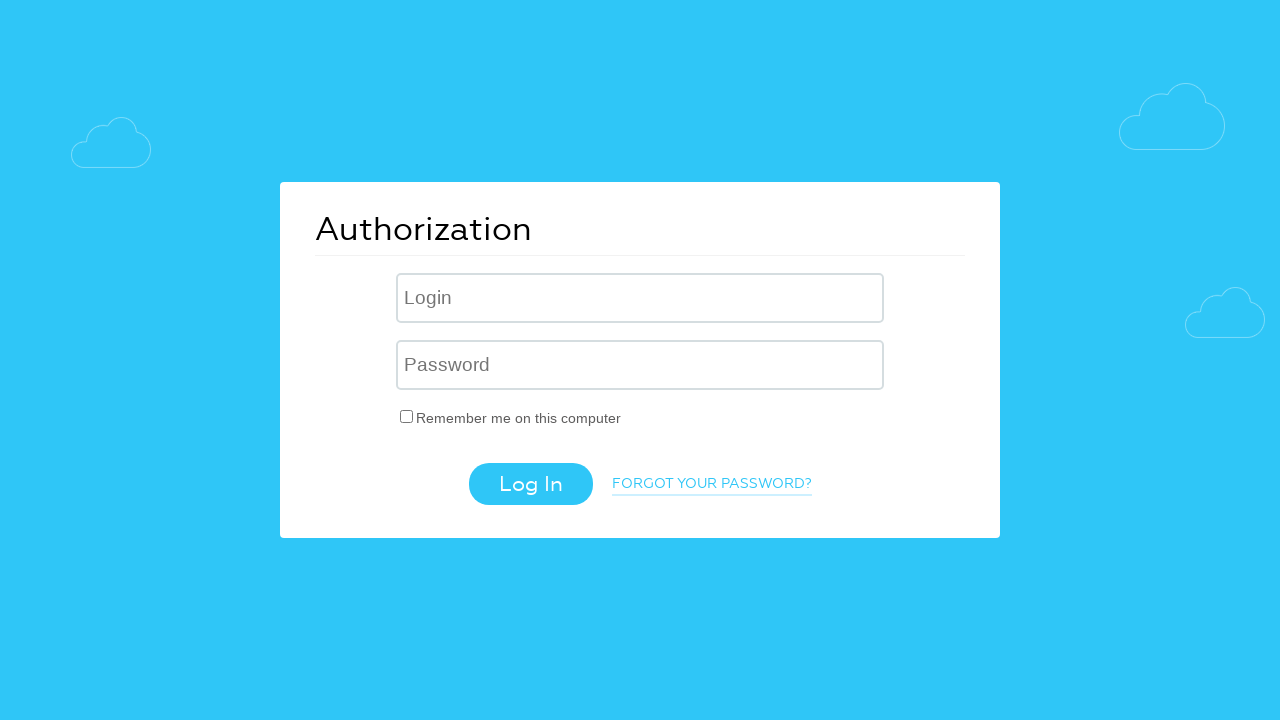

Filled username field with 'incorrect' on .login-inp
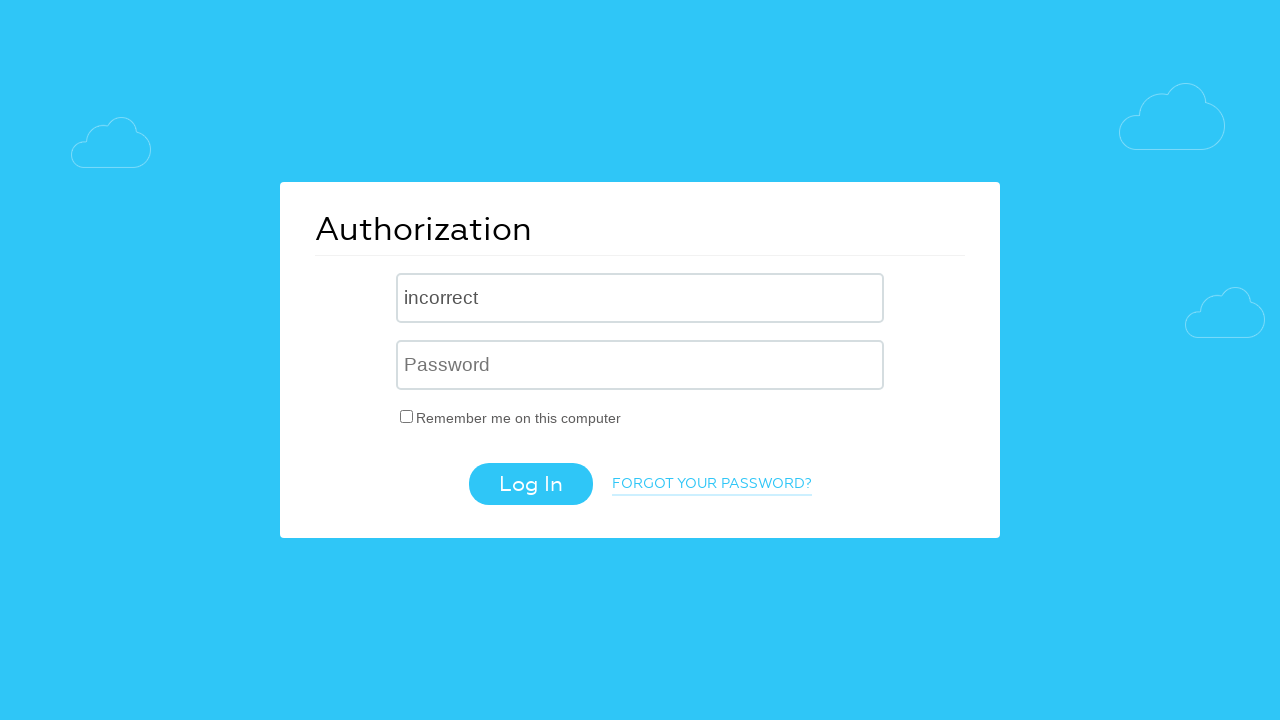

Filled password field with 'incorrect' on input[name='USER_PASSWORD']
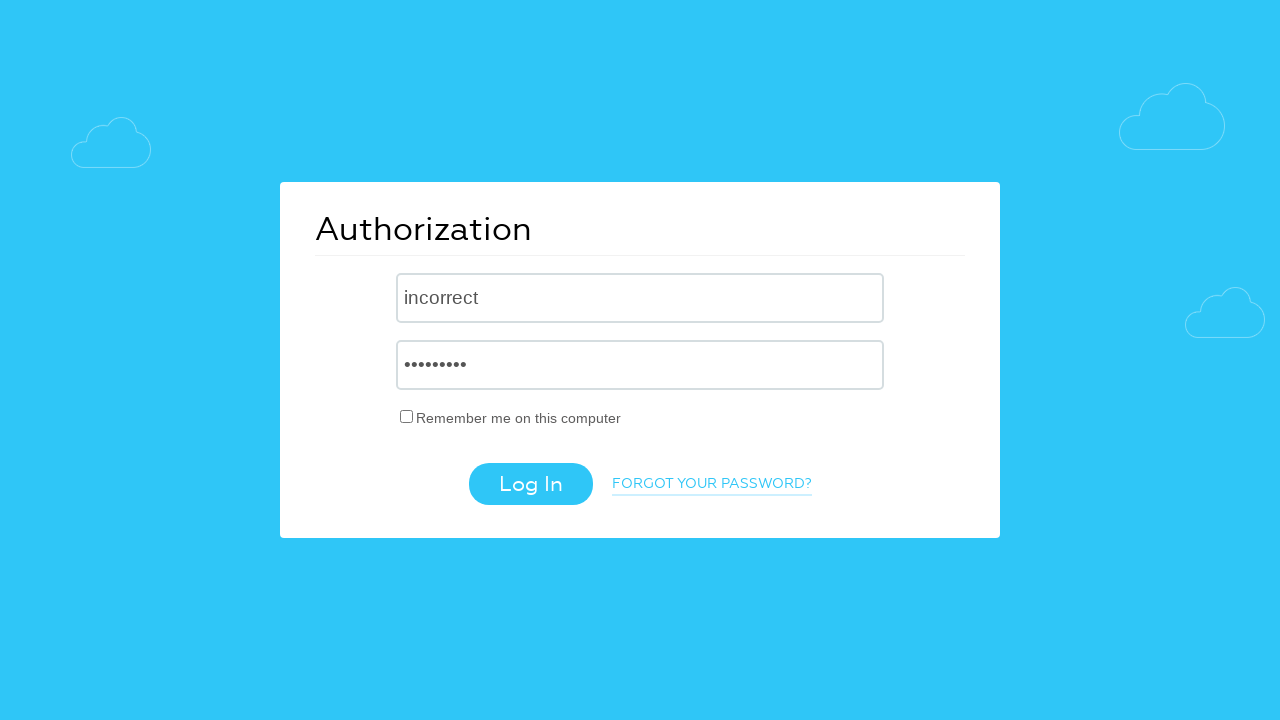

Clicked login button at (530, 484) on .login-btn
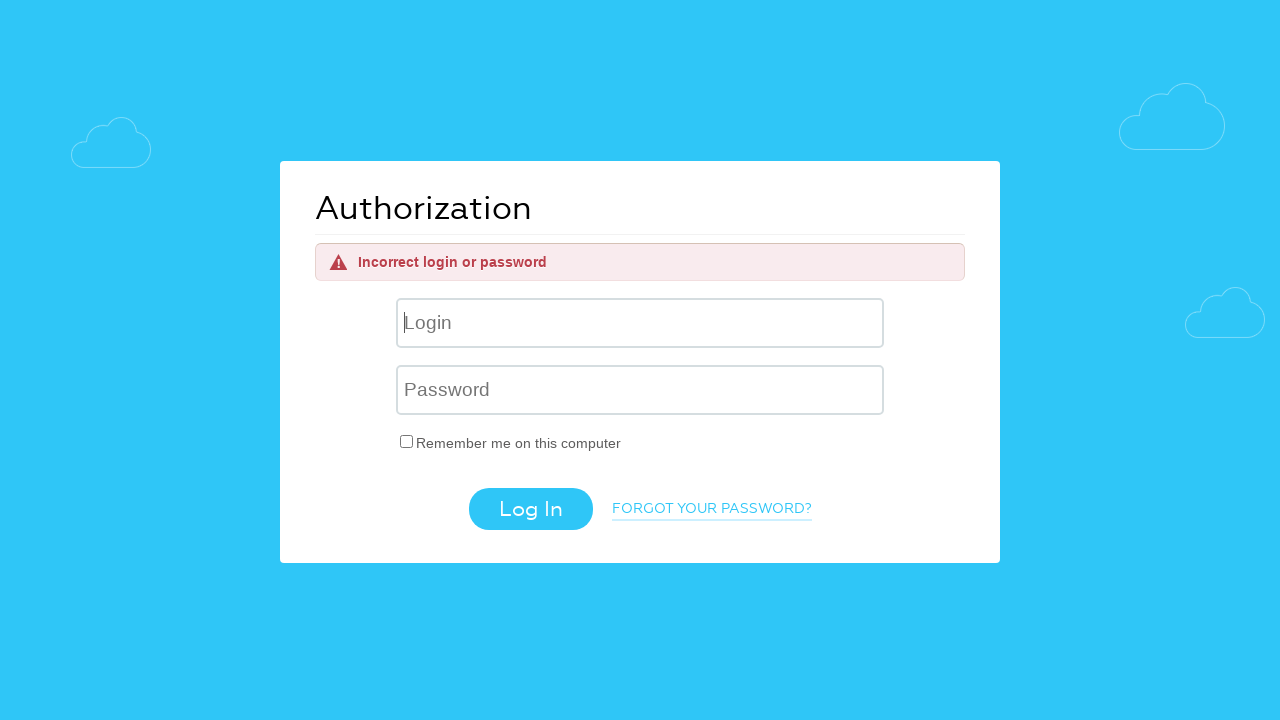

Error message element loaded
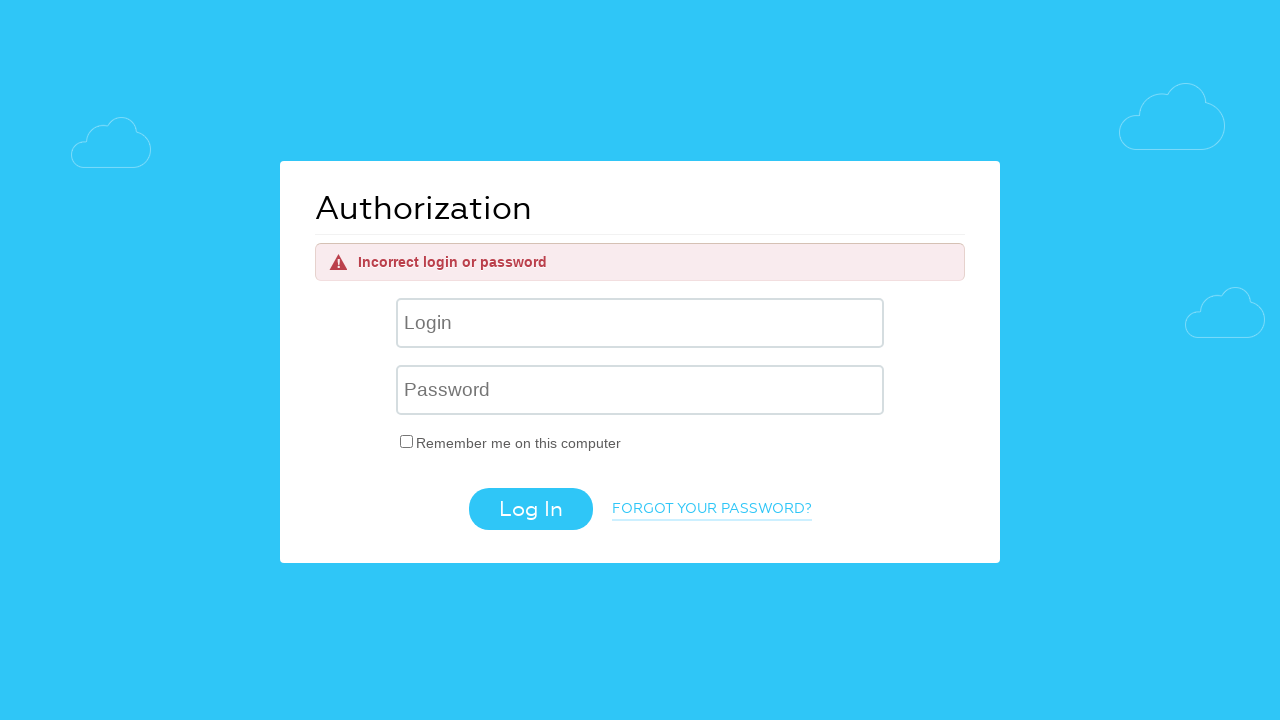

Retrieved error message text: 'Incorrect login or password'
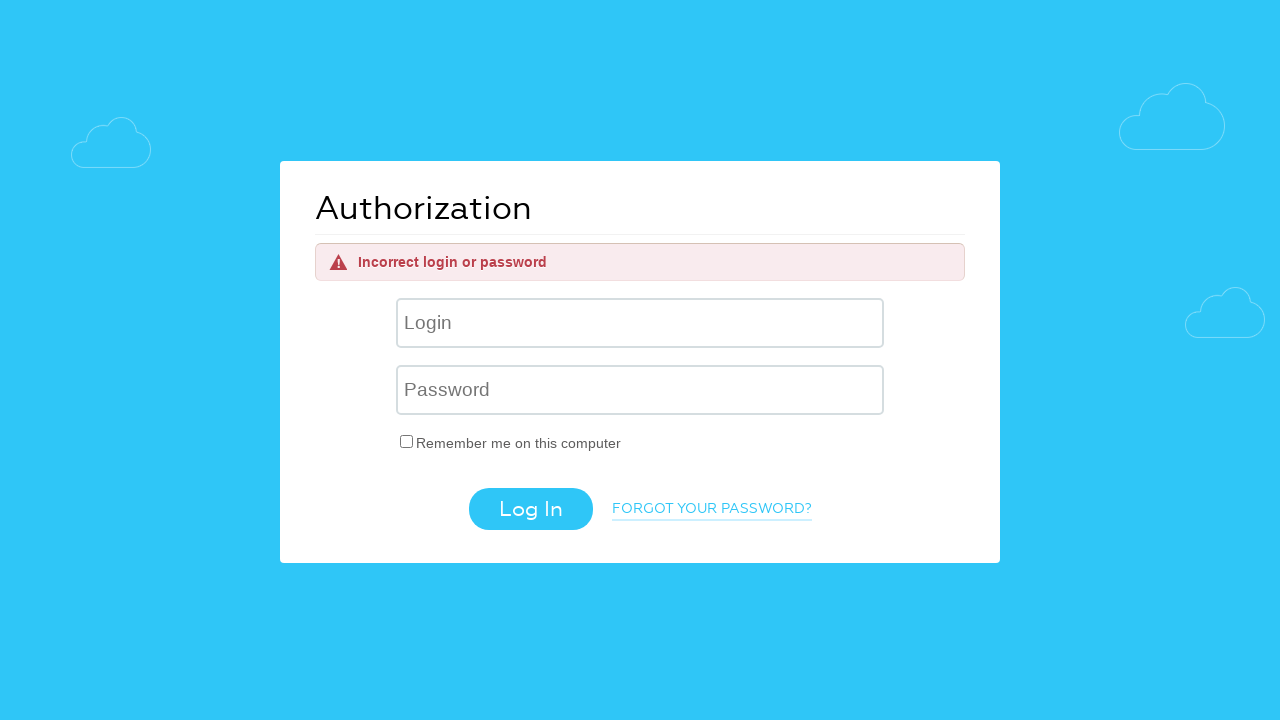

Verified error message matches expected text 'Incorrect login or password'
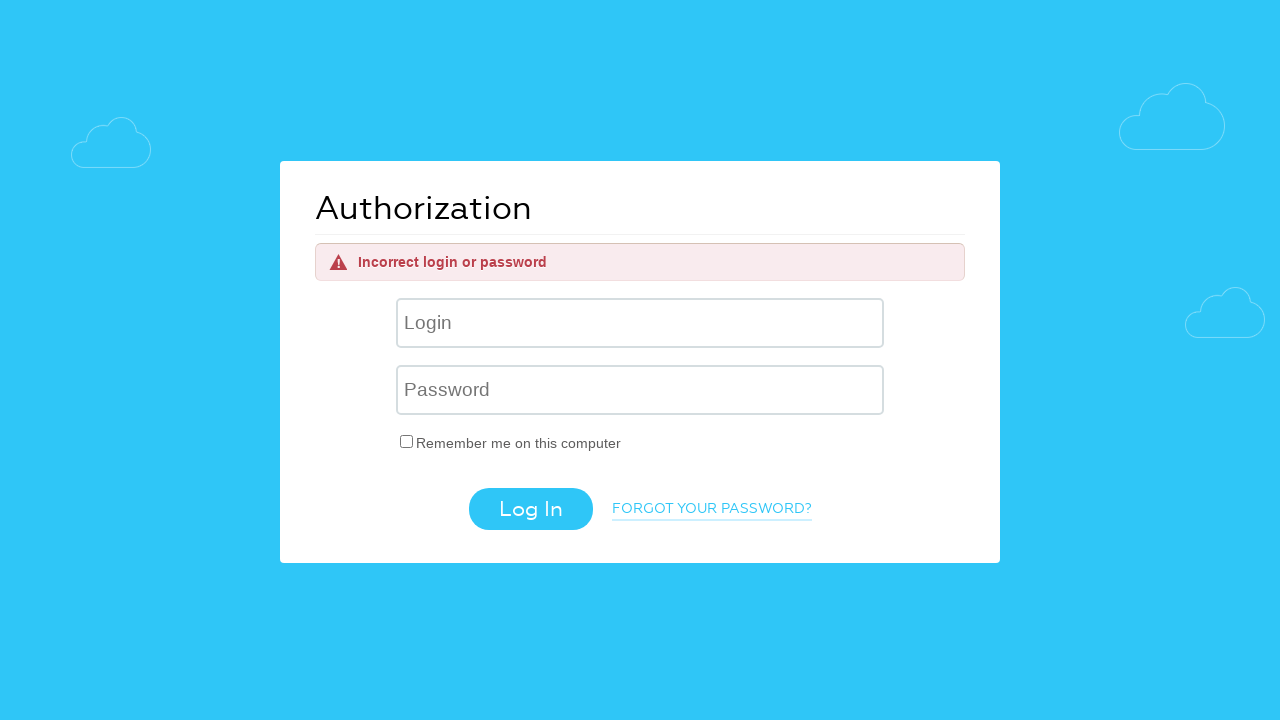

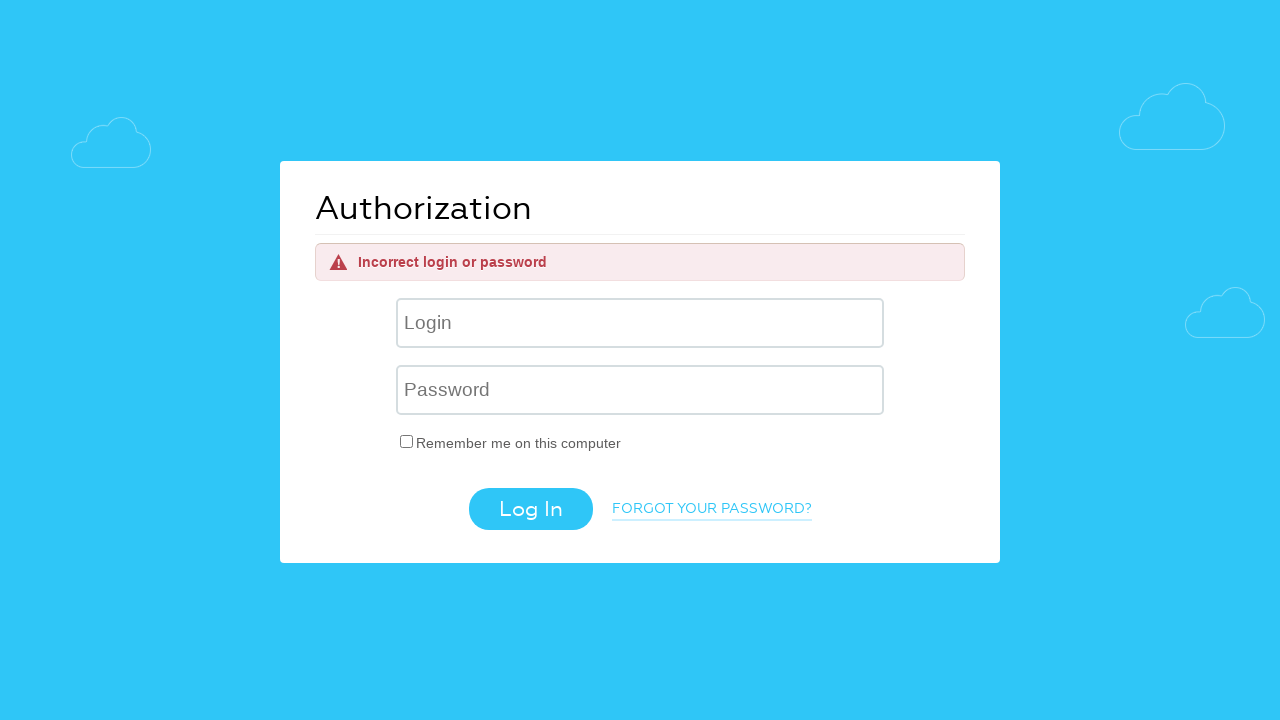